Tests registration form by filling in first name, last name, and email fields, then submitting the form

Starting URL: https://suninjuly.github.io/registration1.html

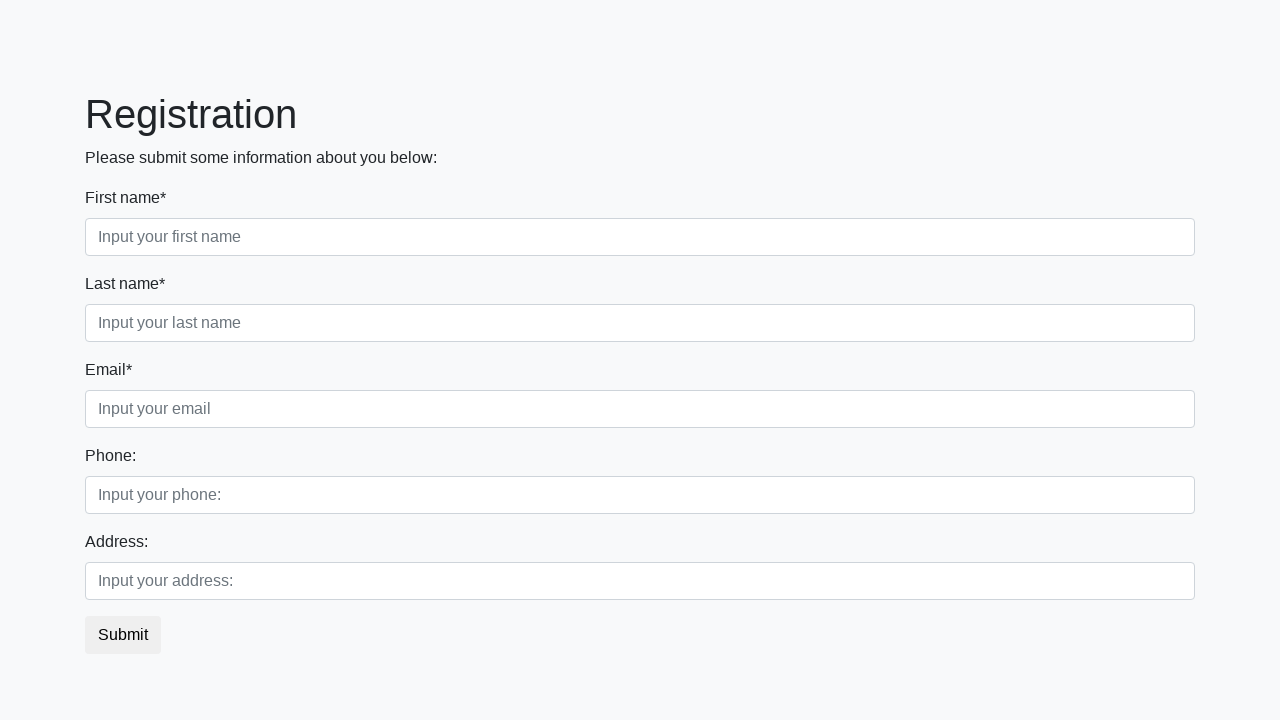

Navigated to registration form page
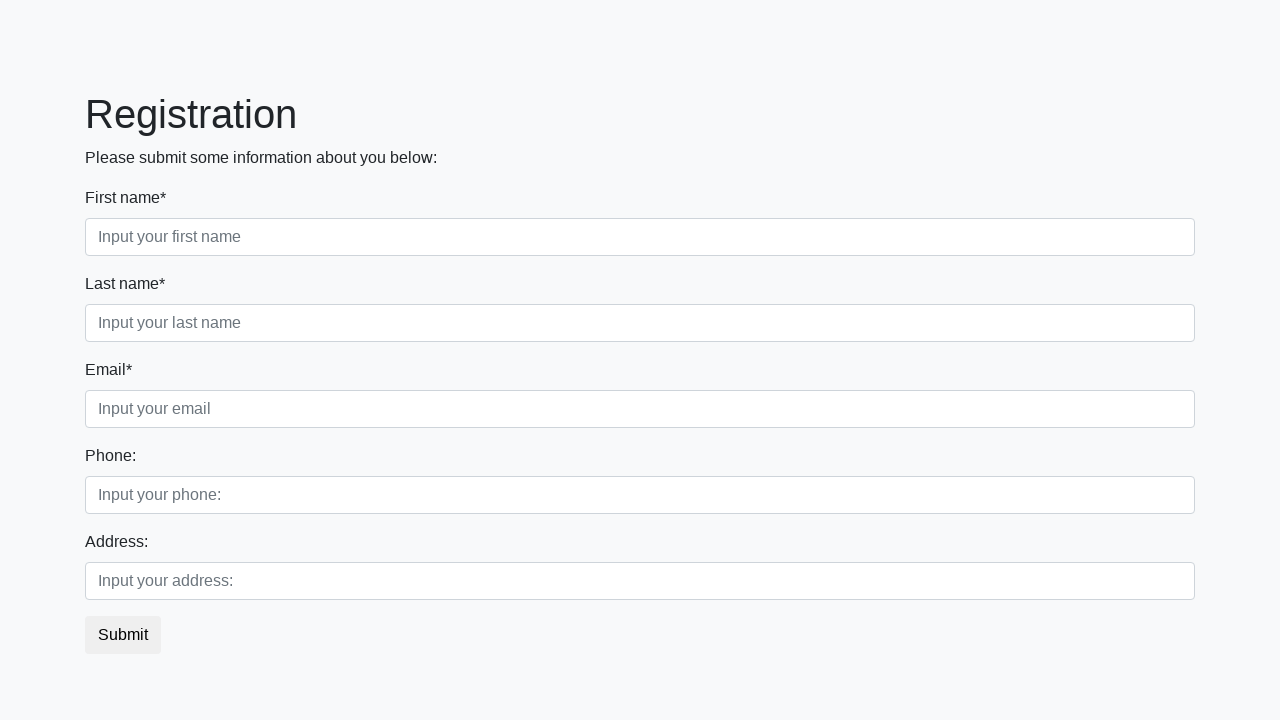

Filled first name field with 'Ivan' on //div[@class="first_block"]//input[@class="form-control first"]
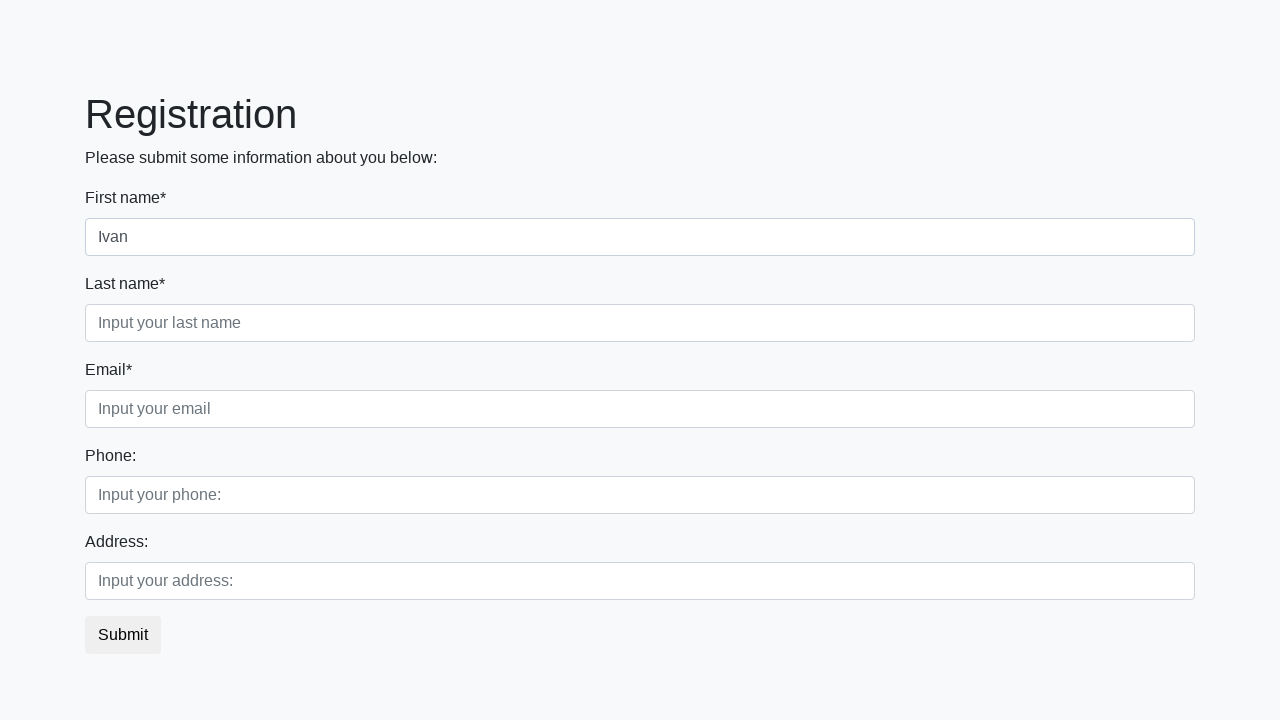

Filled last name field with 'Ivanov' on //div[@class="first_block"]//input[@class="form-control second"]
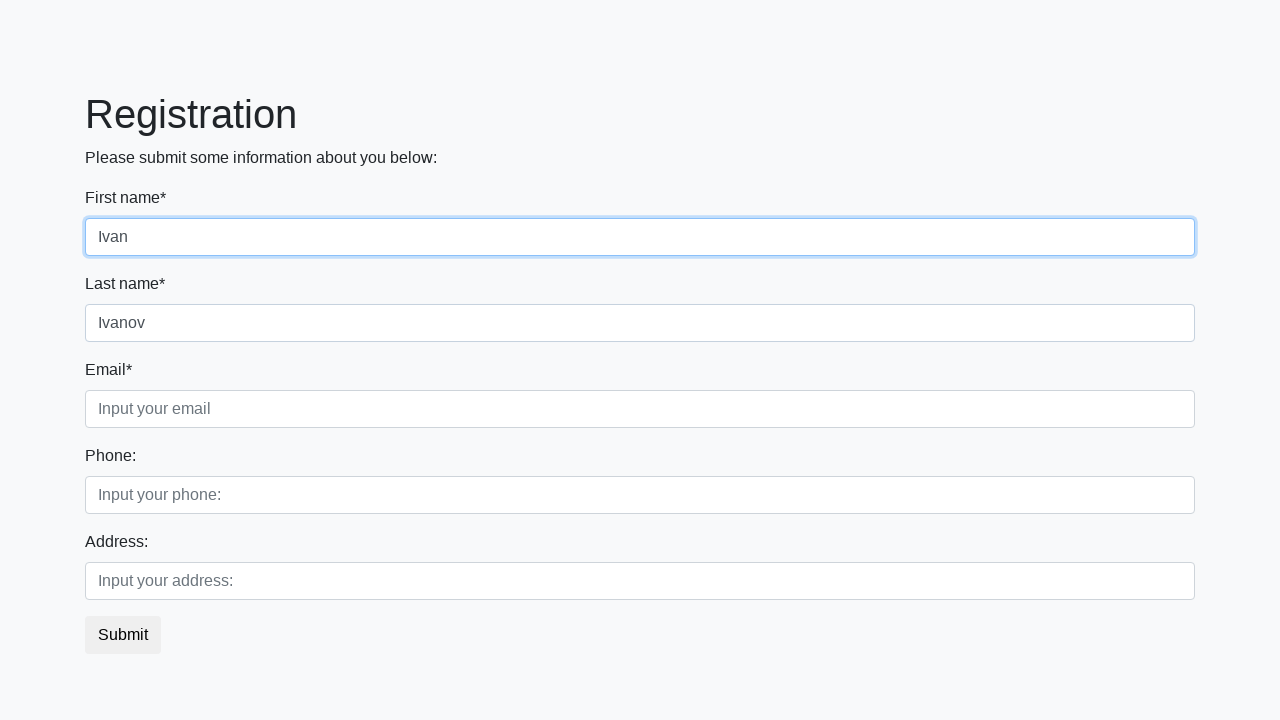

Filled email field with 'Ivan@mail.ru' on //div[@class="first_block"]//input[@class="form-control third"]
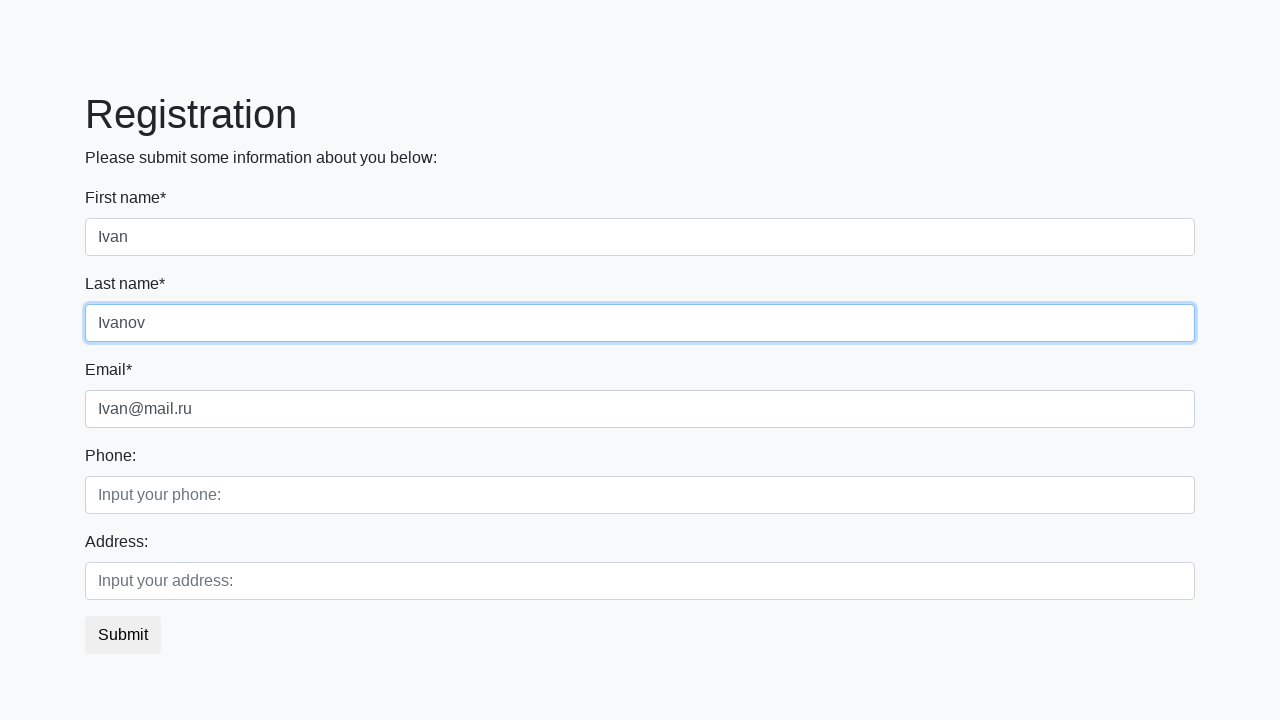

Clicked submit button to submit registration form at (123, 635) on button.btn
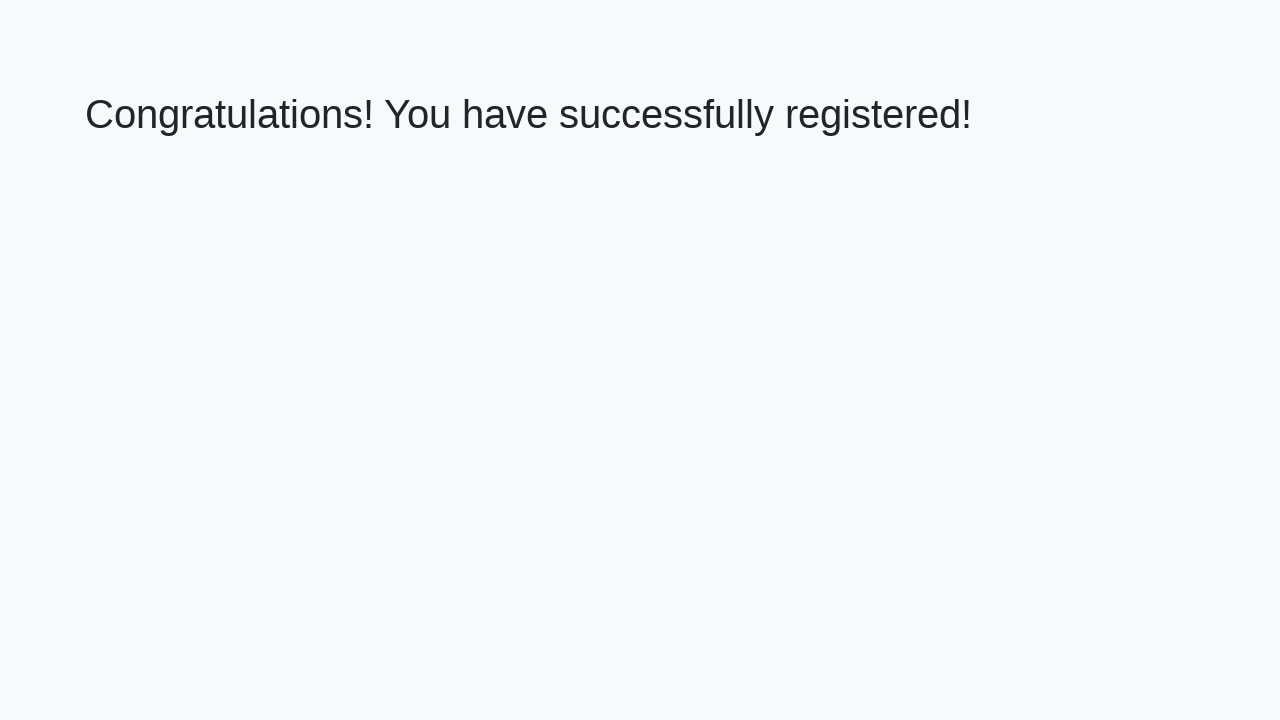

Waited for result page to load
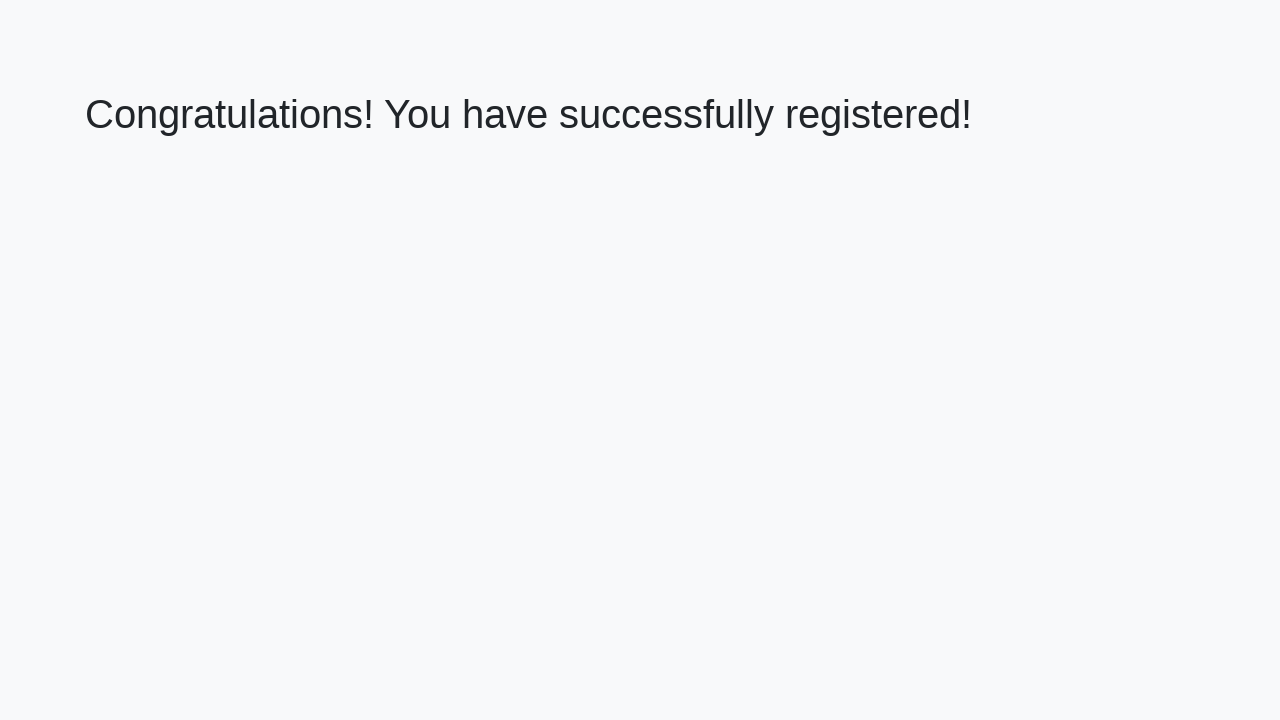

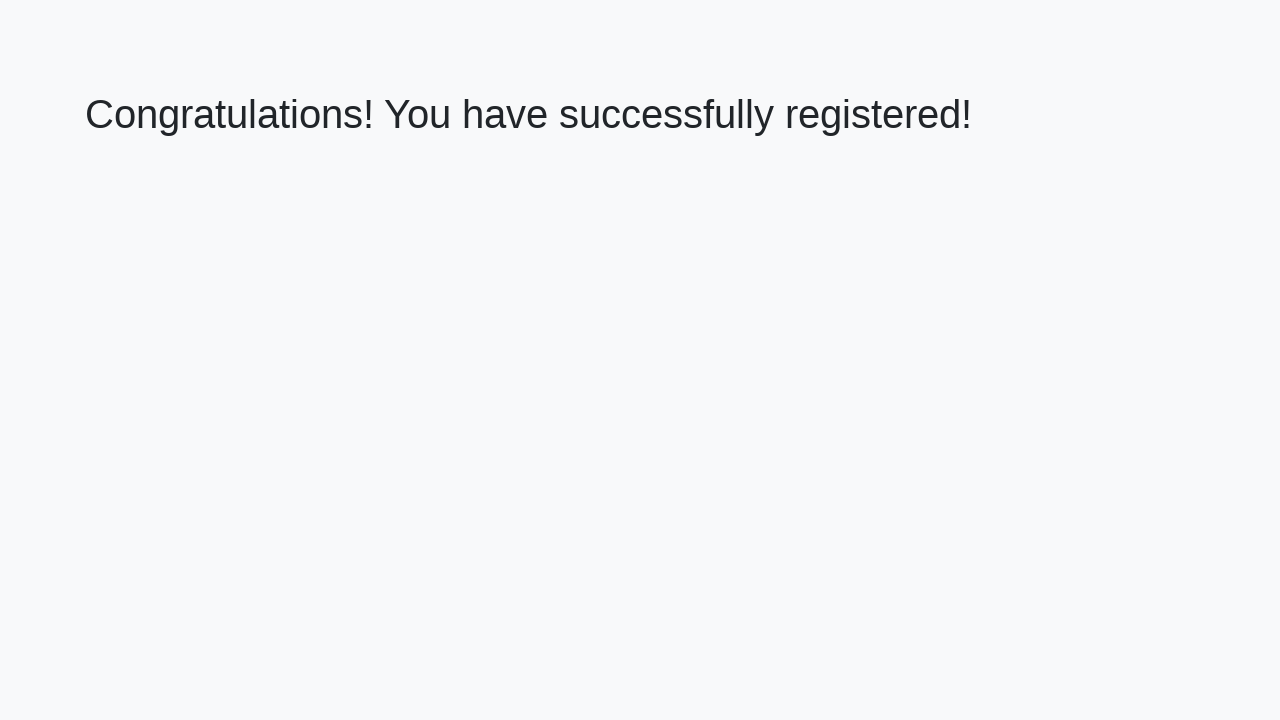